Tests that the currently applied filter is highlighted with the selected class

Starting URL: https://demo.playwright.dev/todomvc

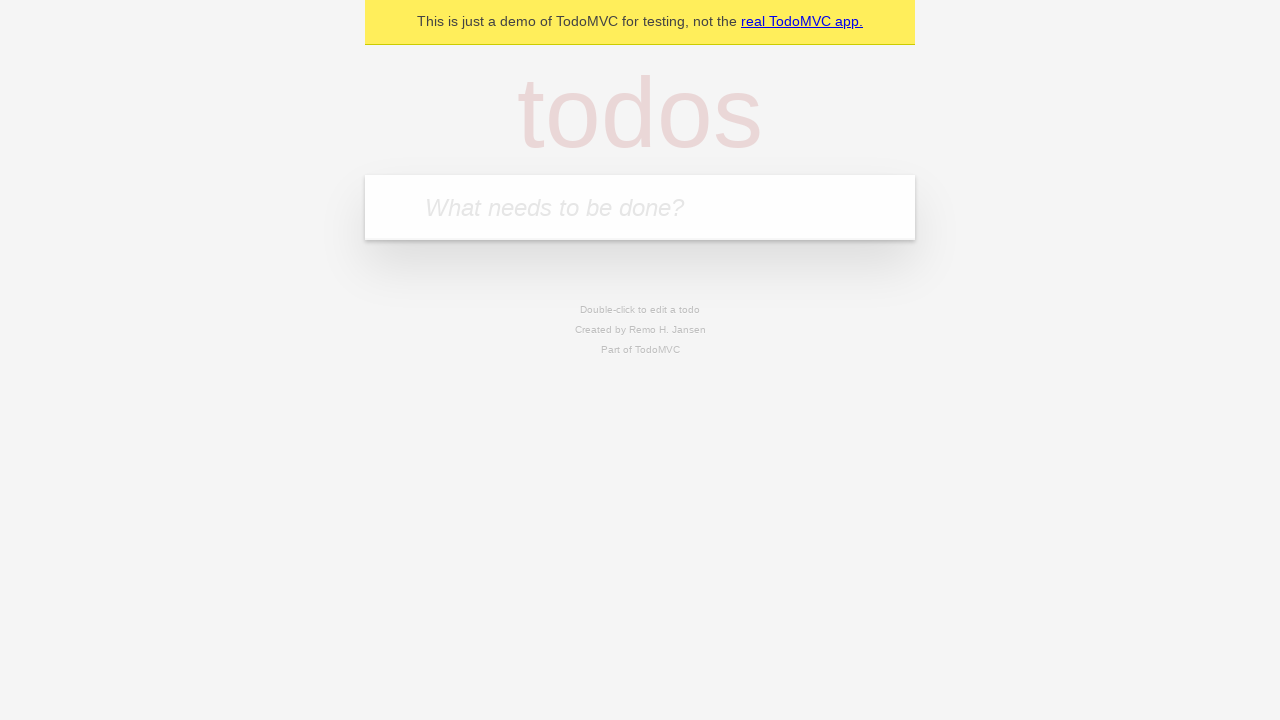

Filled todo input with 'buy some cheese' on internal:attr=[placeholder="What needs to be done?"i]
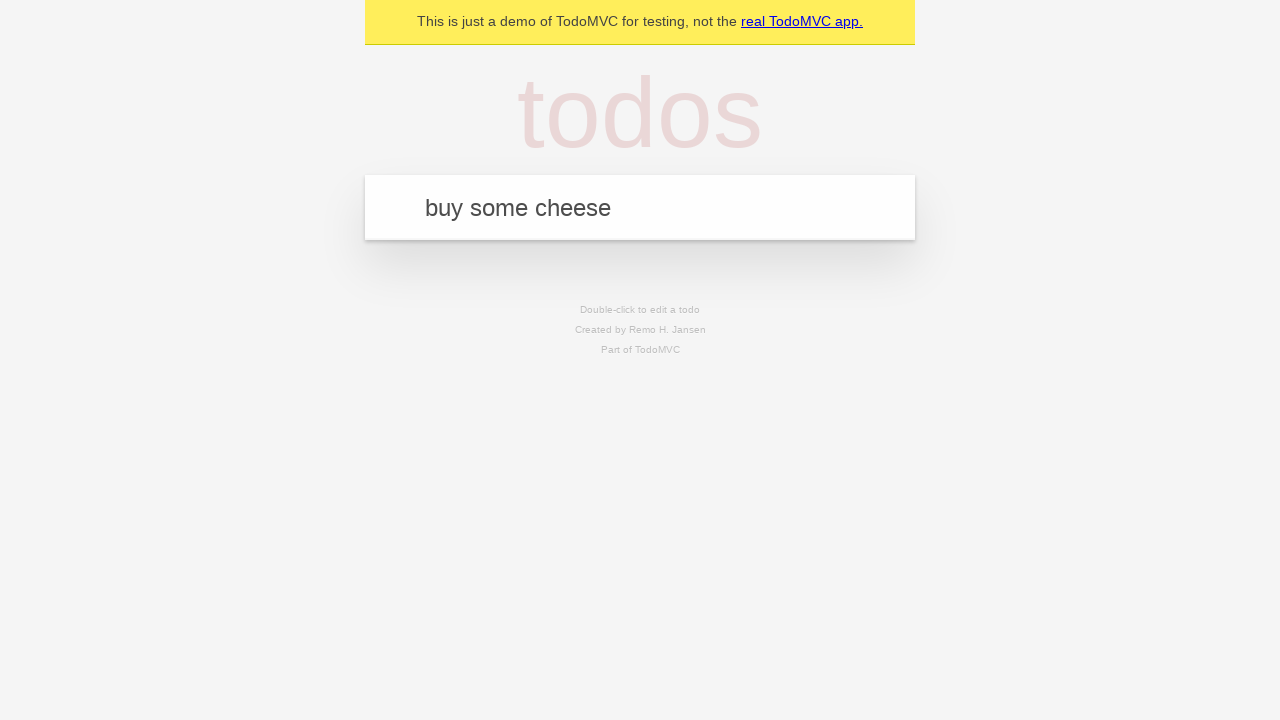

Pressed Enter to add first todo on internal:attr=[placeholder="What needs to be done?"i]
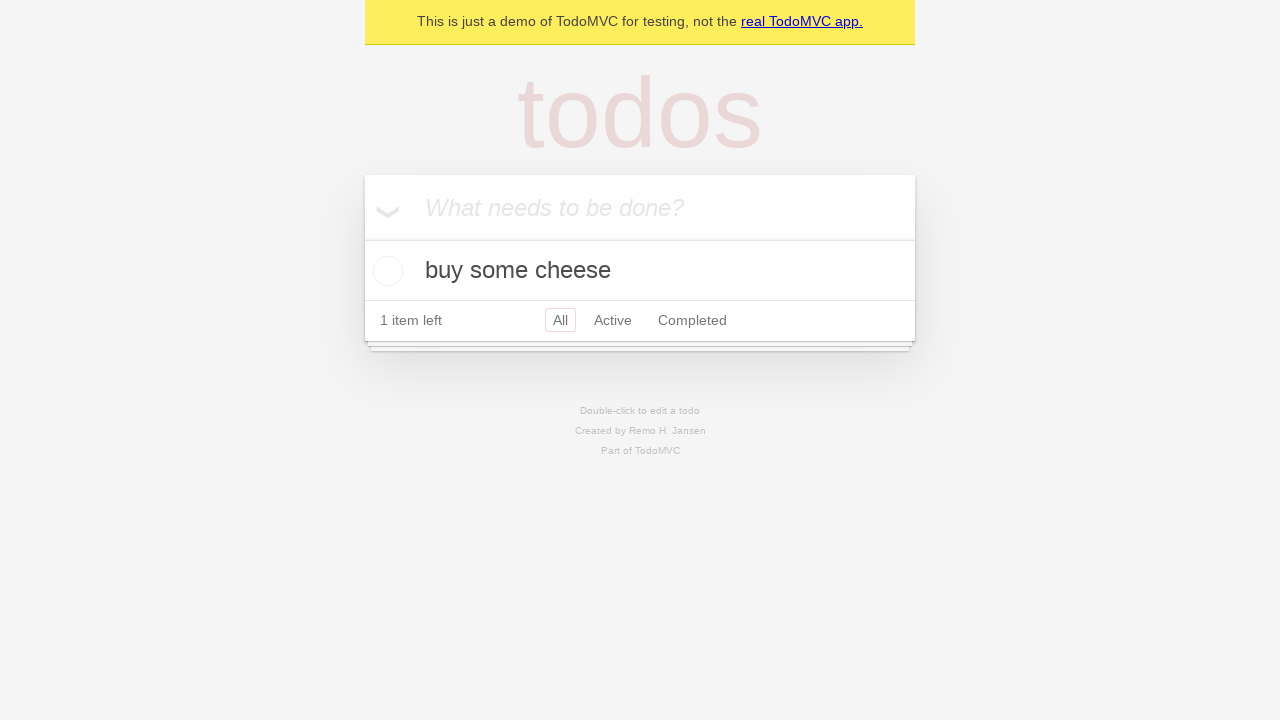

Filled todo input with 'feed the cat' on internal:attr=[placeholder="What needs to be done?"i]
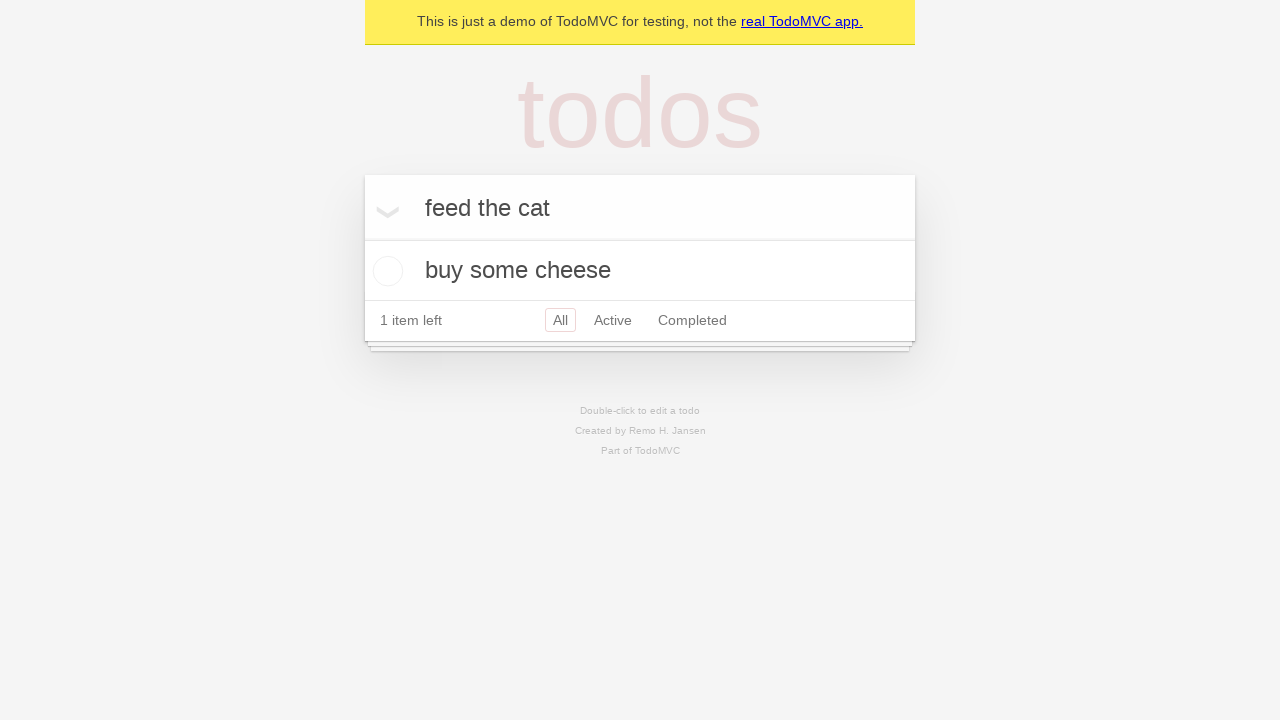

Pressed Enter to add second todo on internal:attr=[placeholder="What needs to be done?"i]
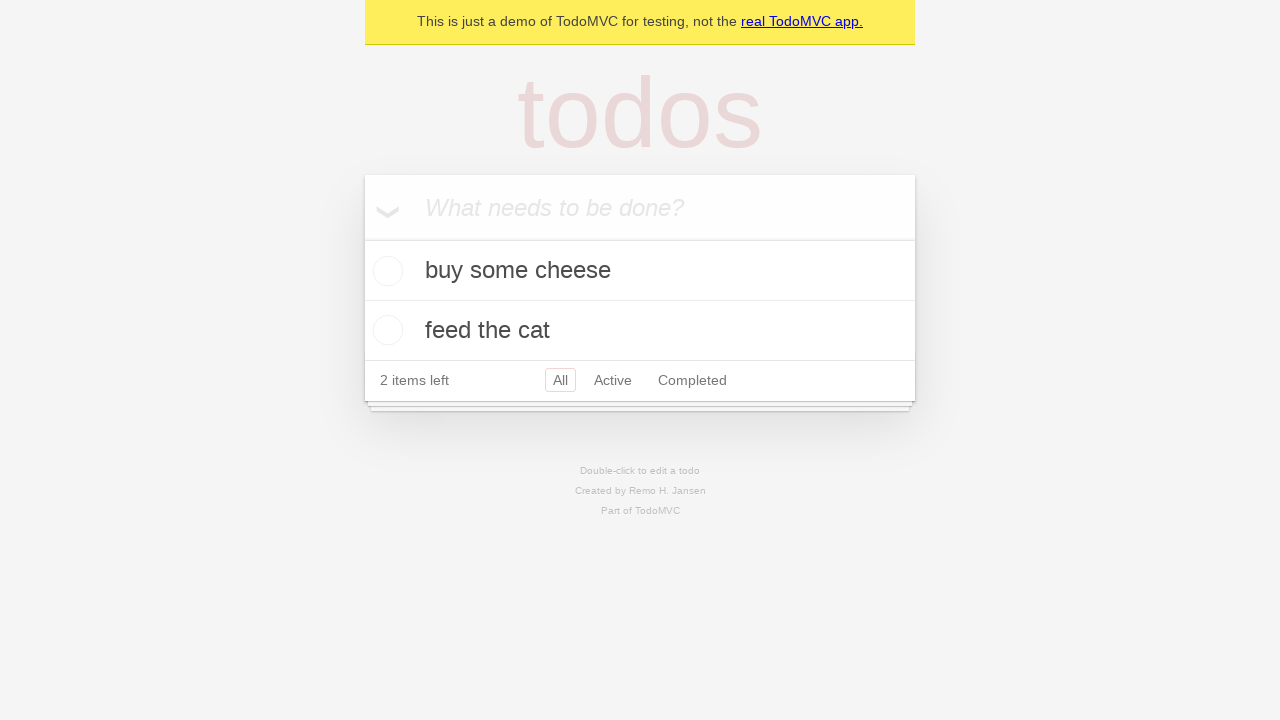

Filled todo input with 'book a doctors appointment' on internal:attr=[placeholder="What needs to be done?"i]
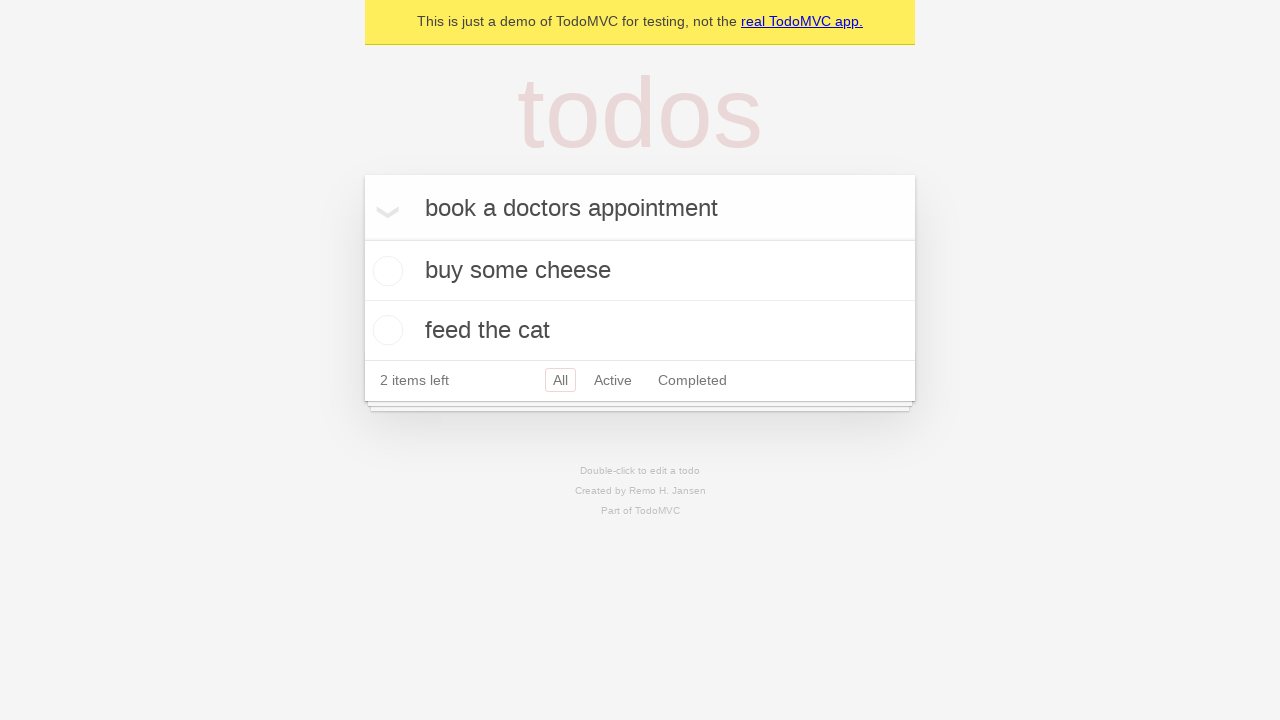

Pressed Enter to add third todo on internal:attr=[placeholder="What needs to be done?"i]
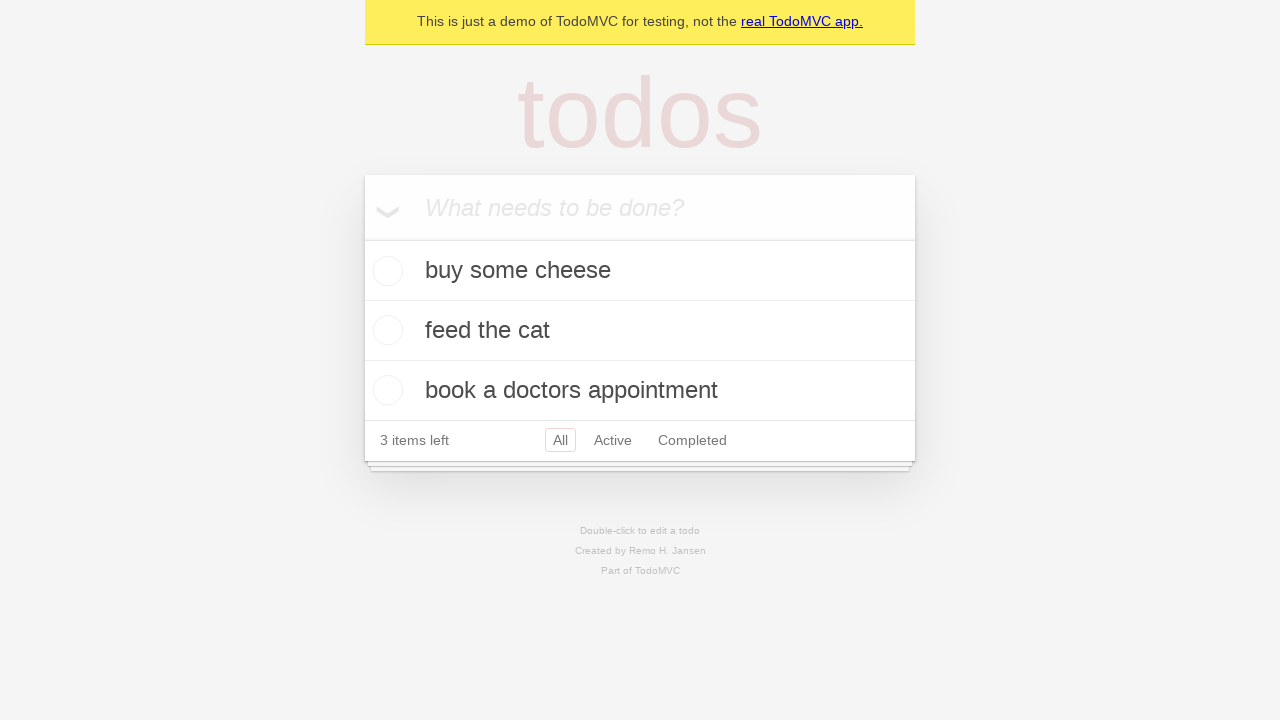

Clicked Active filter link at (613, 440) on internal:role=link[name="Active"i]
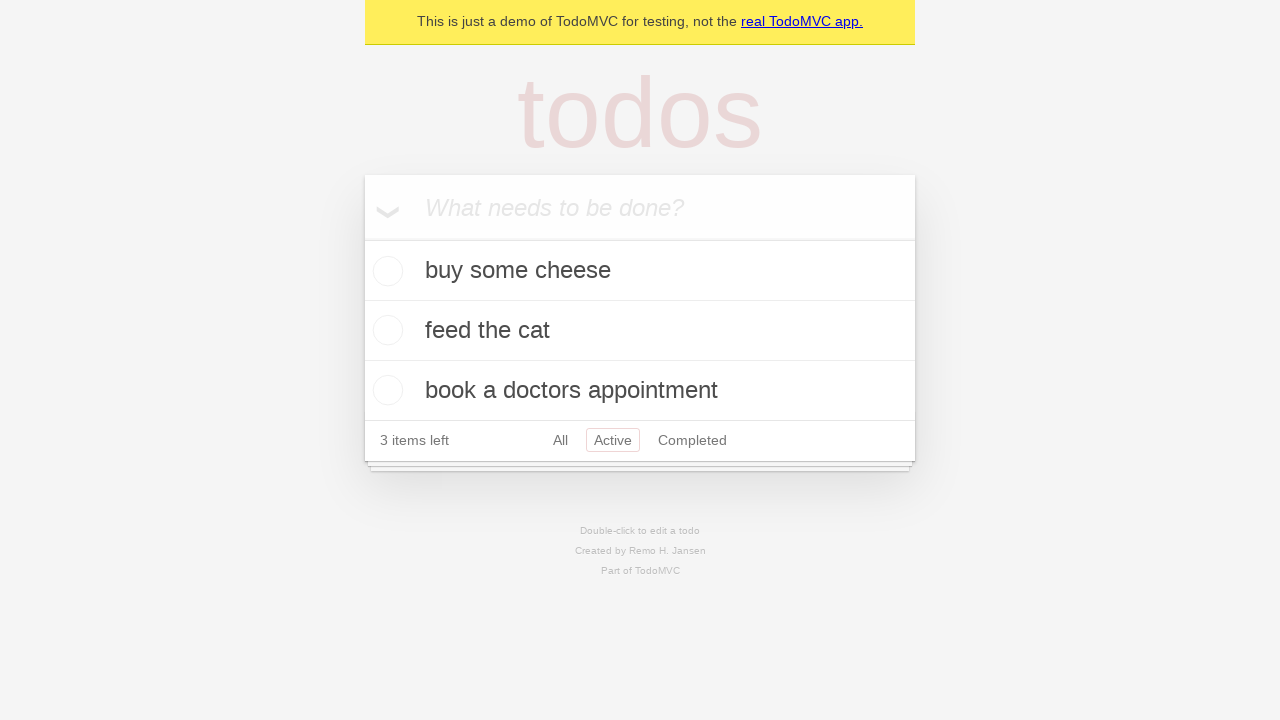

Clicked Completed filter link to verify it highlights as selected at (692, 440) on internal:role=link[name="Completed"i]
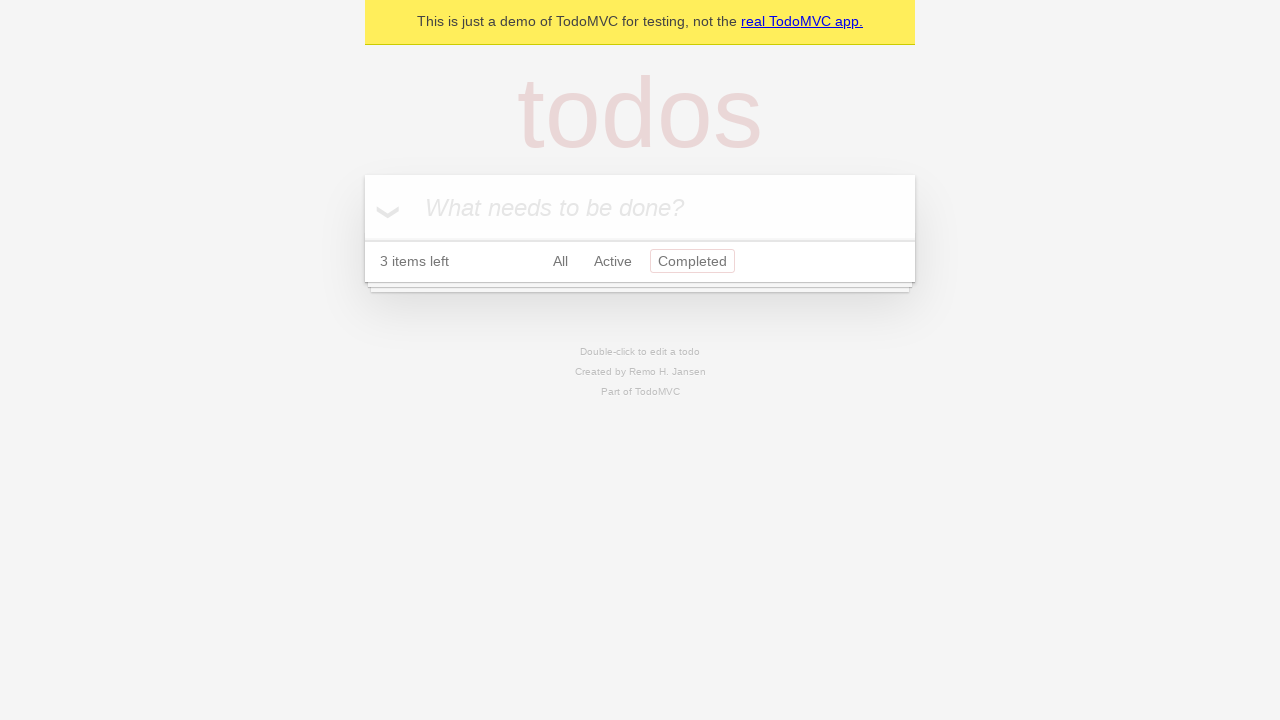

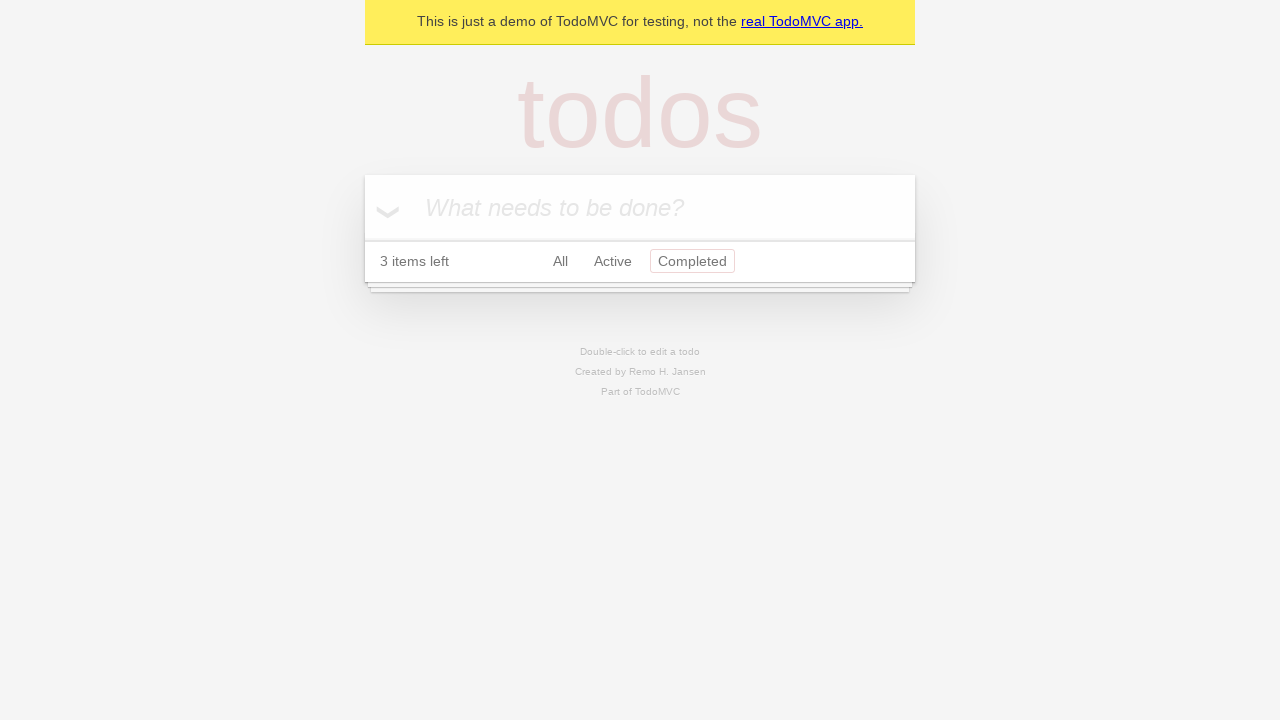